Tests registration form validation with password less than 6 characters, verifying error messages

Starting URL: https://alada.vn/tai-khoan/dang-ky.html

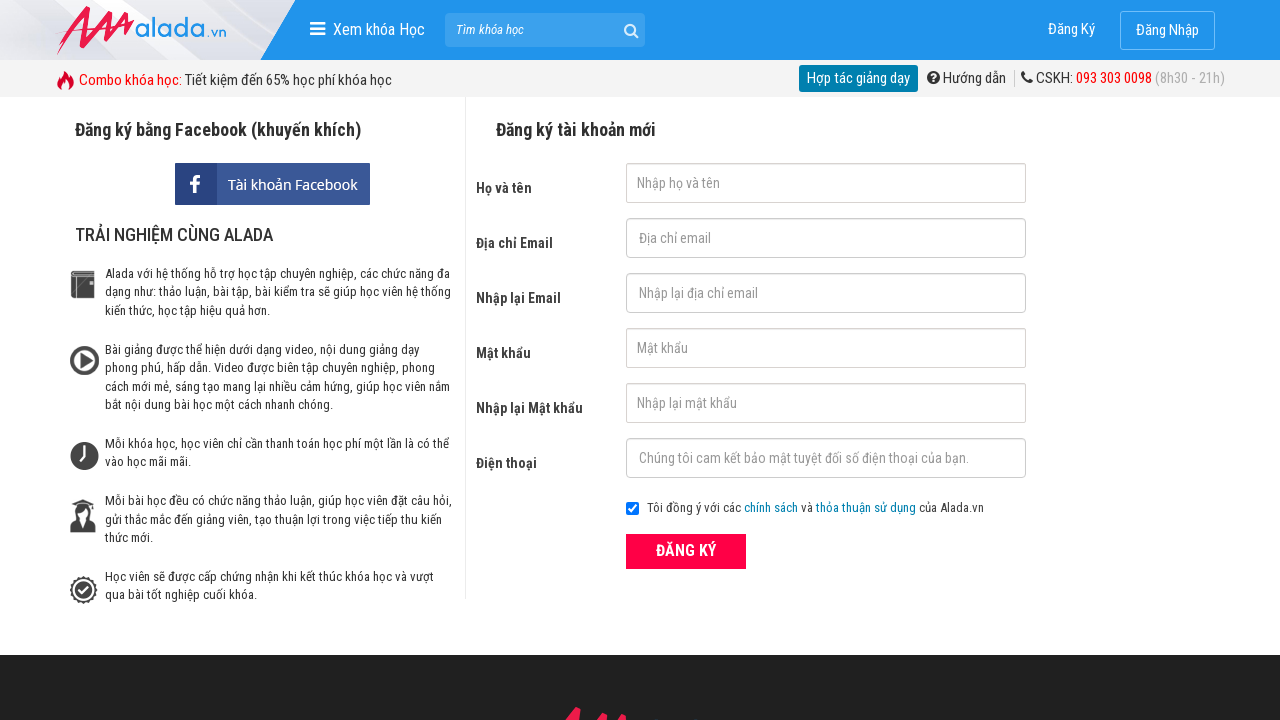

Filled first name field with 'Nhat' on #txtFirstname
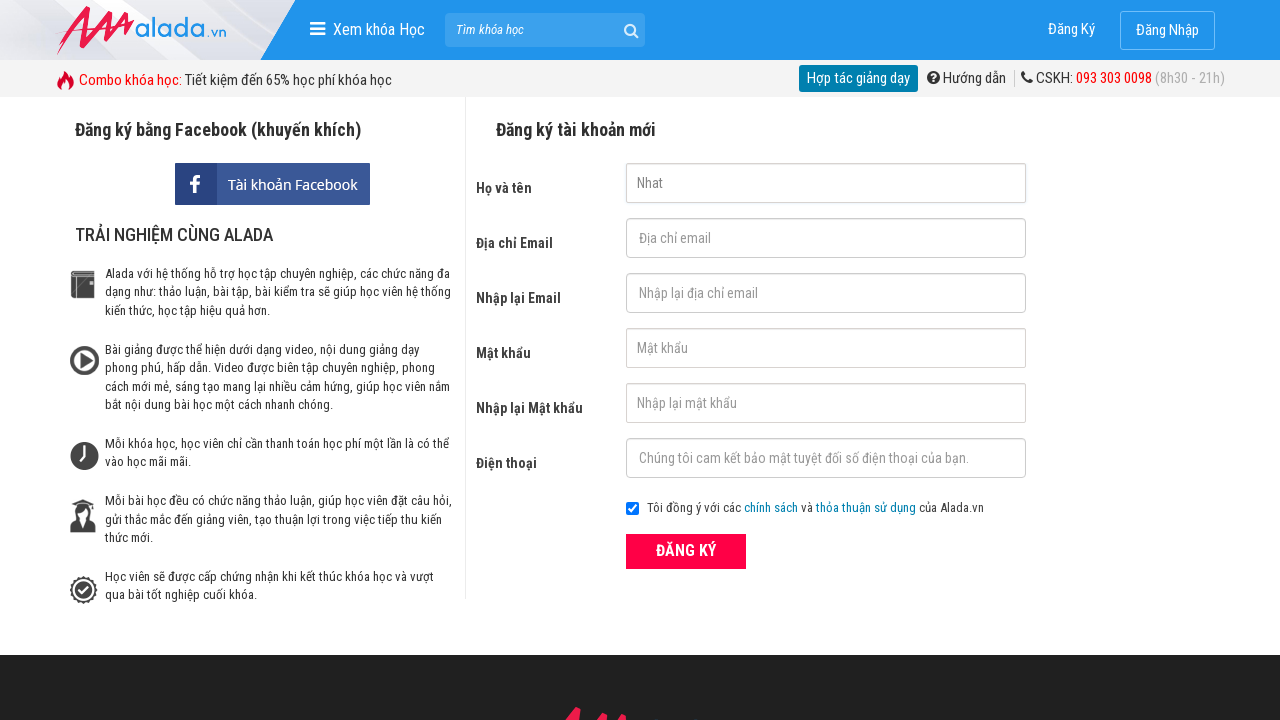

Filled email field with '123@gmail.com' on input[name='txtEmail']
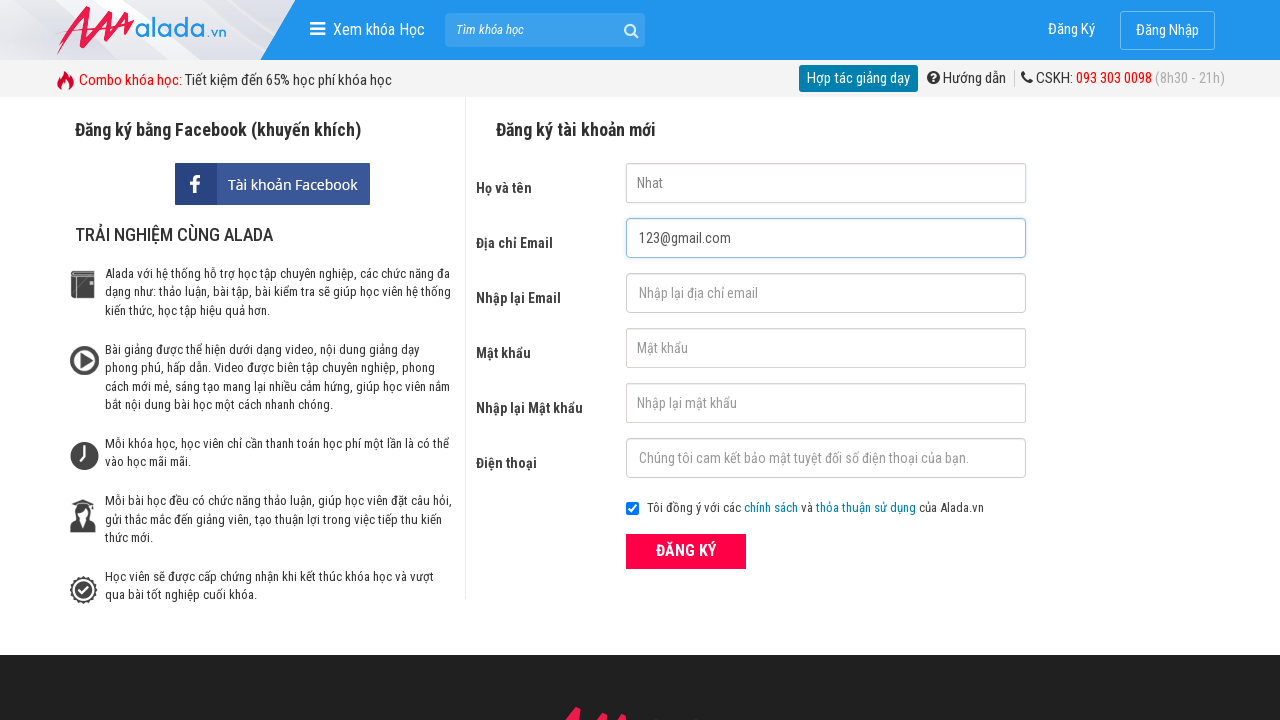

Filled confirm email field with '123@gmail.com' on #txtCEmail
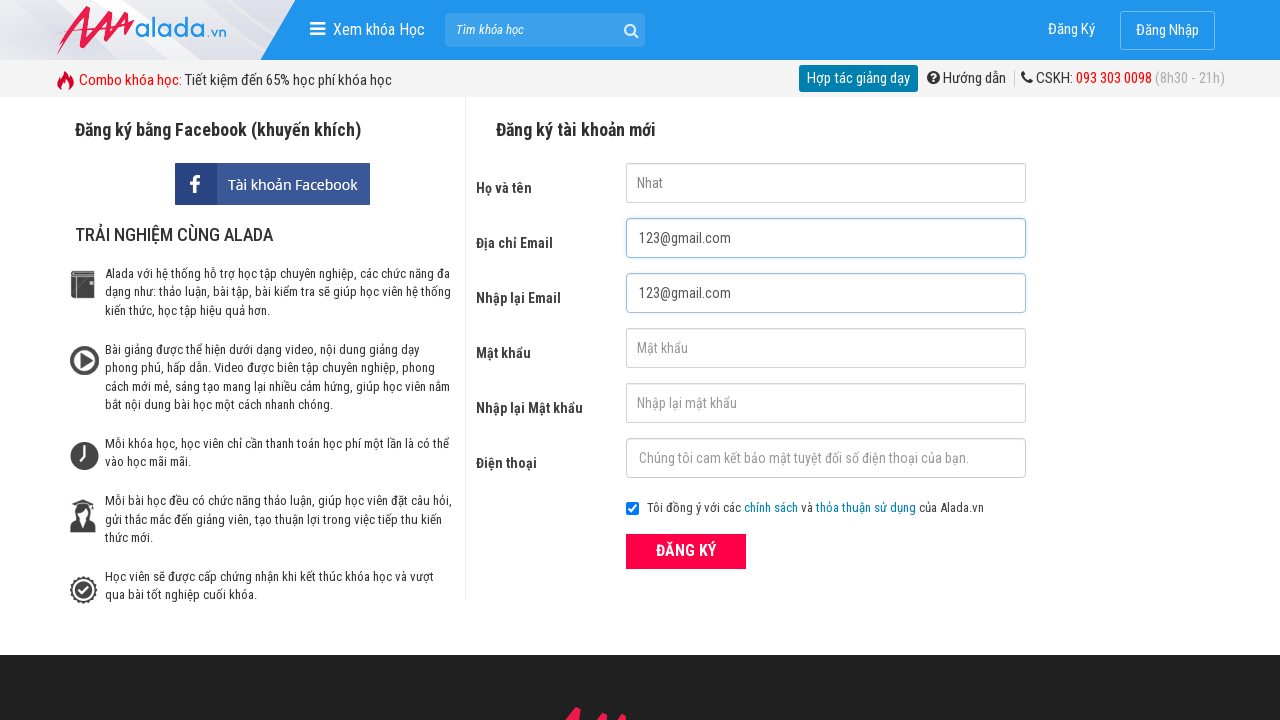

Filled password field with '12345' (5 characters - less than minimum) on #txtPassword
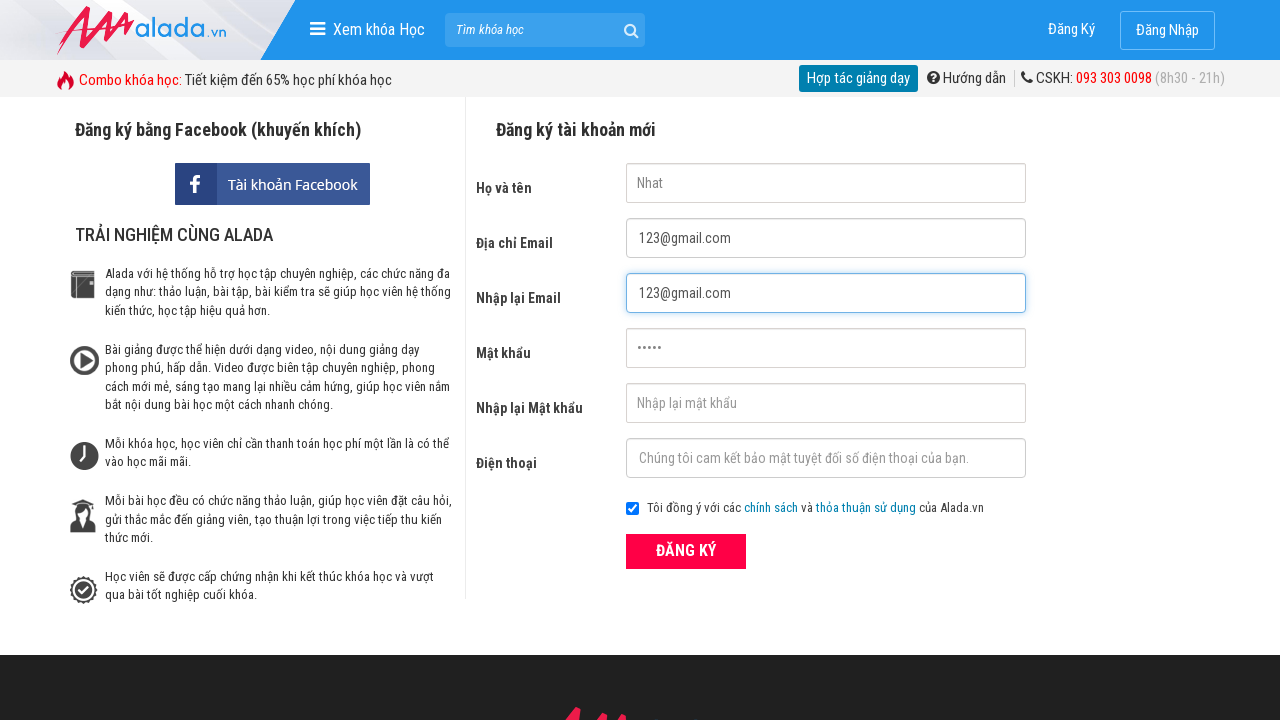

Filled confirm password field with '12345' (5 characters - less than minimum) on #txtCPassword
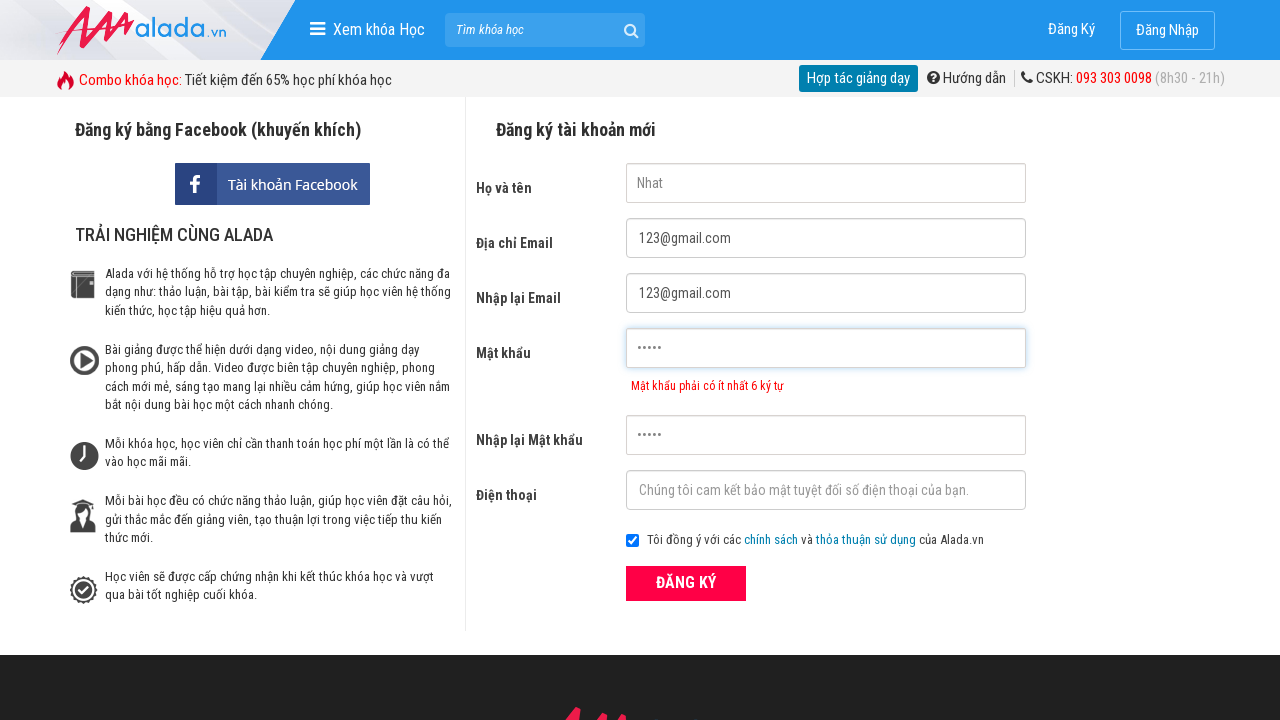

Filled phone field with '0988123456' on #txtPhone
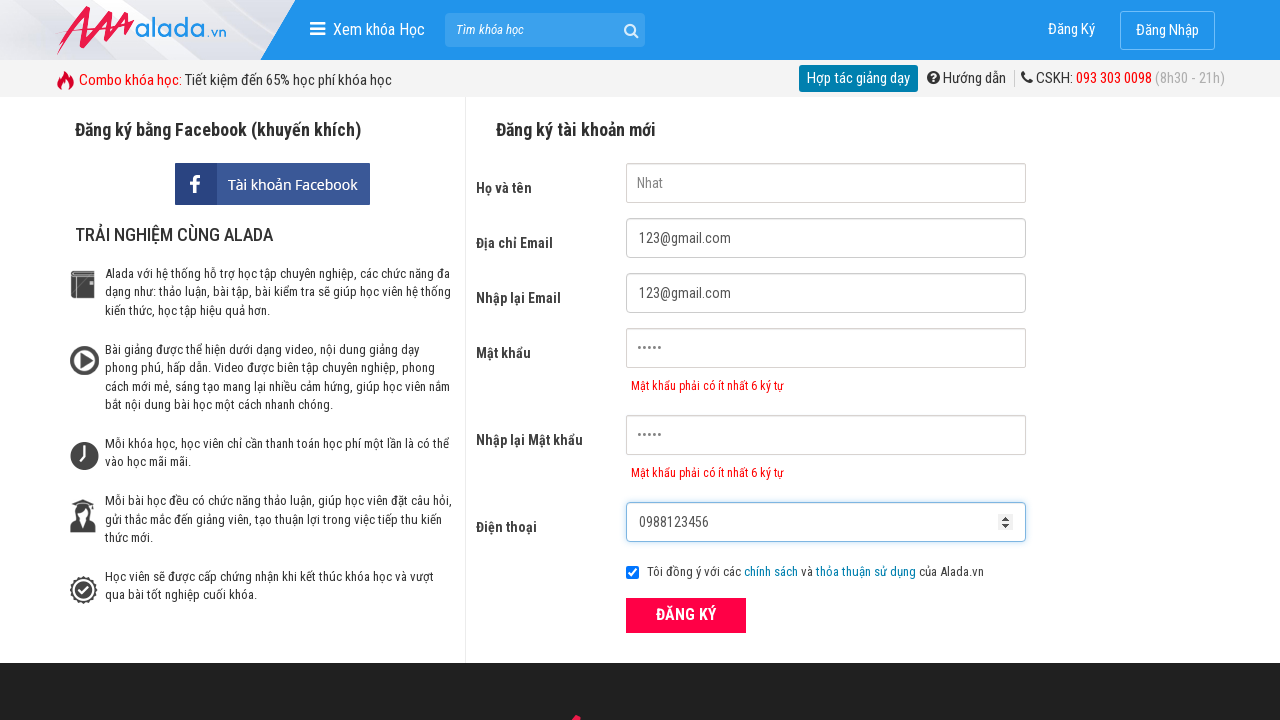

Clicked ĐĂNG KÝ (Register) button at (686, 615) on xpath=//form[@id='frmLogin']//button[text()='ĐĂNG KÝ']
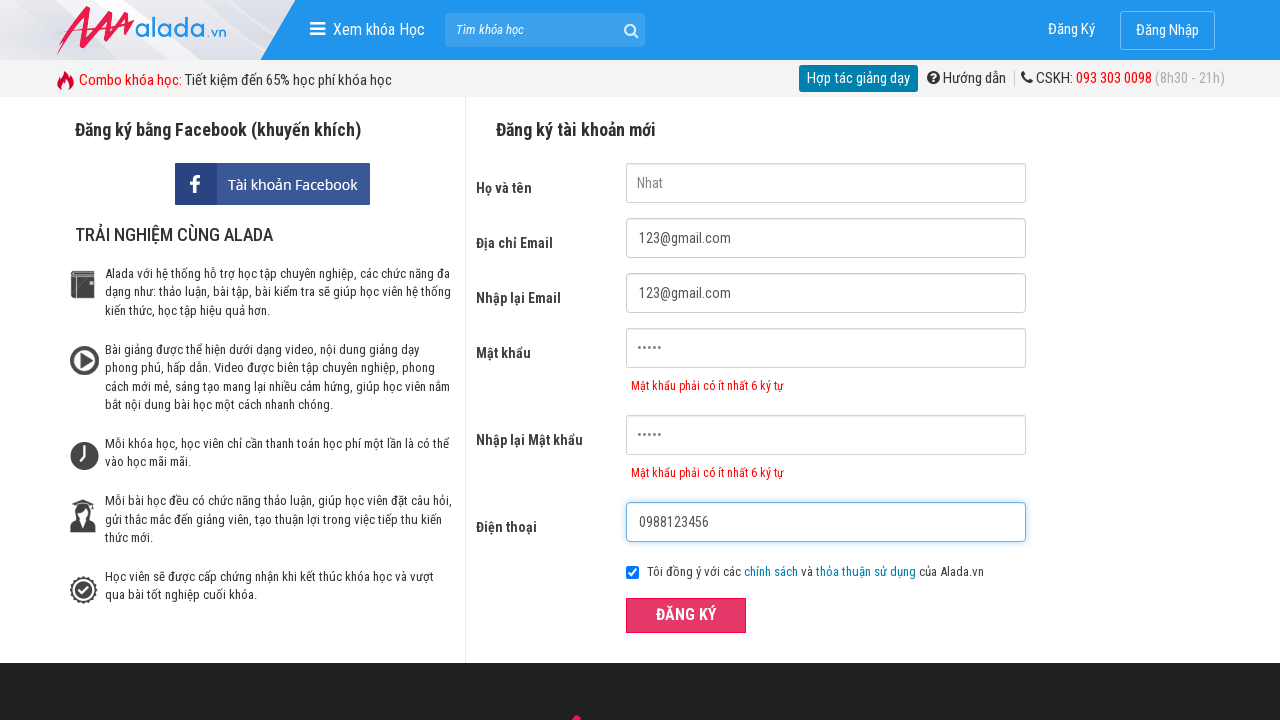

Verified password error message: 'Mật khẩu phải có ít nhất 6 ký tự'
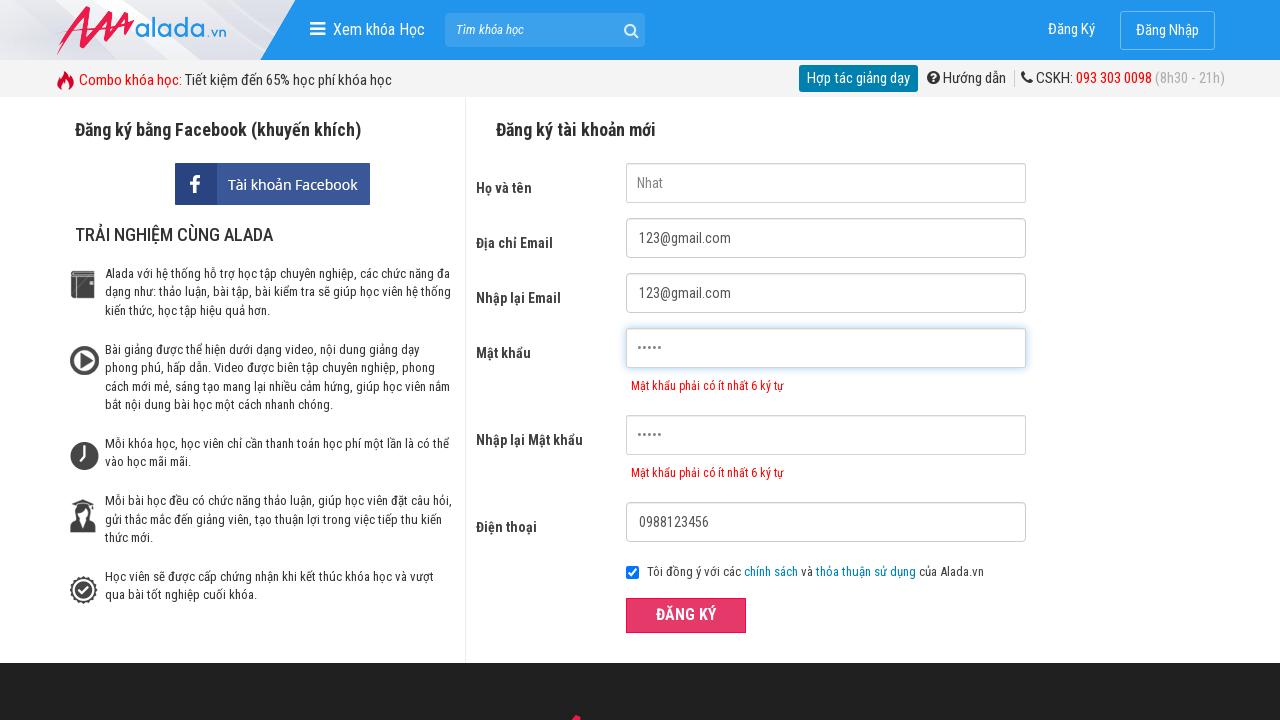

Verified confirm password error message: 'Mật khẩu phải có ít nhất 6 ký tự'
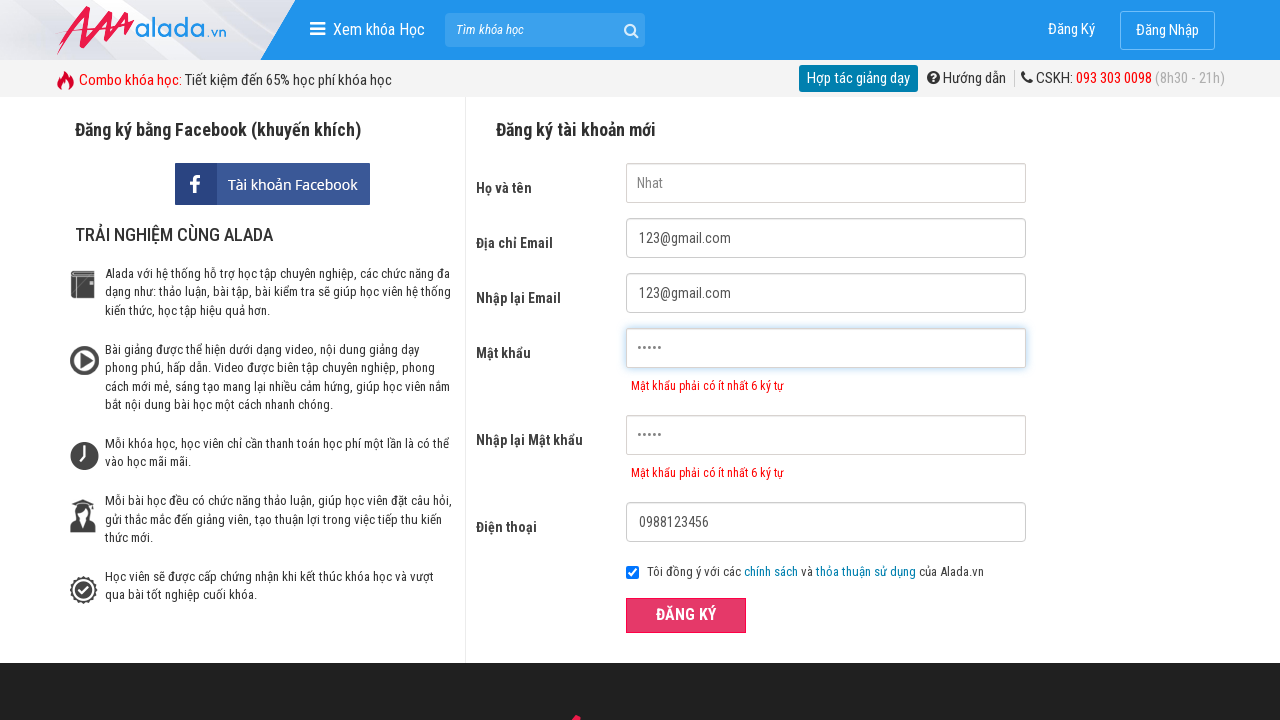

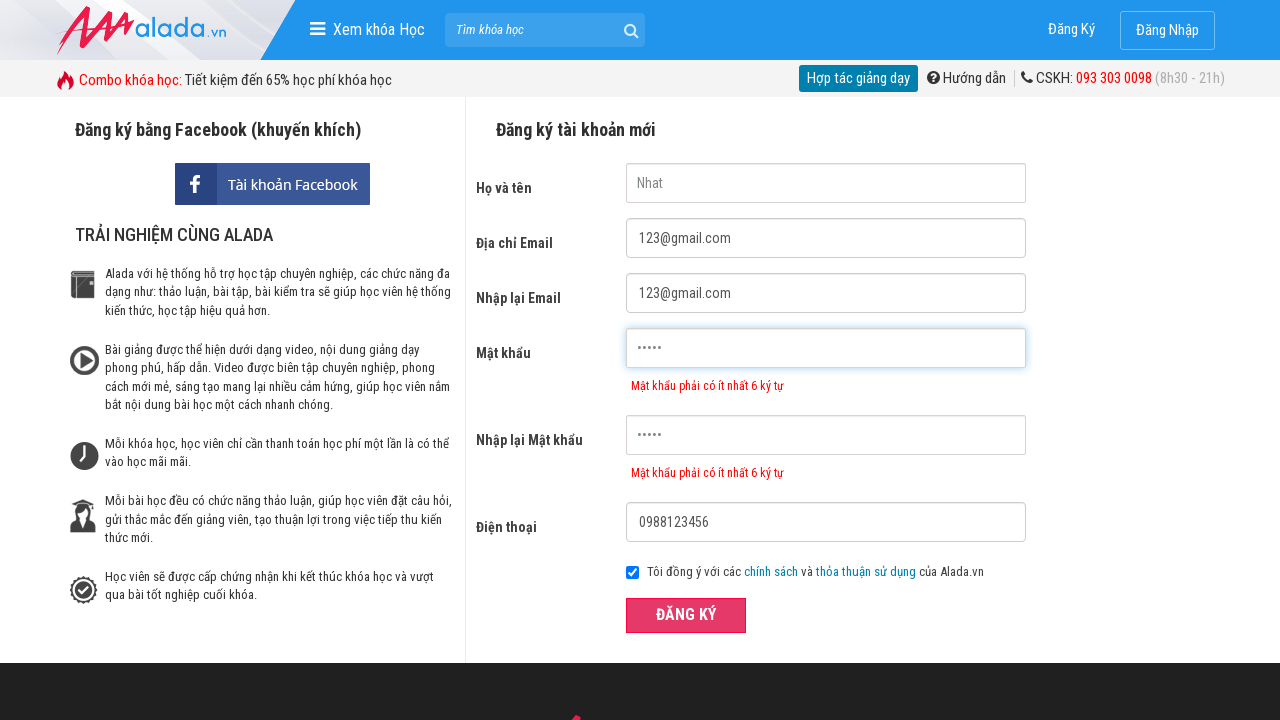